Navigates to HYR Tutorials website and hovers over the Selenium Practice menu item

Starting URL: https://www.hyrtutorials.com/

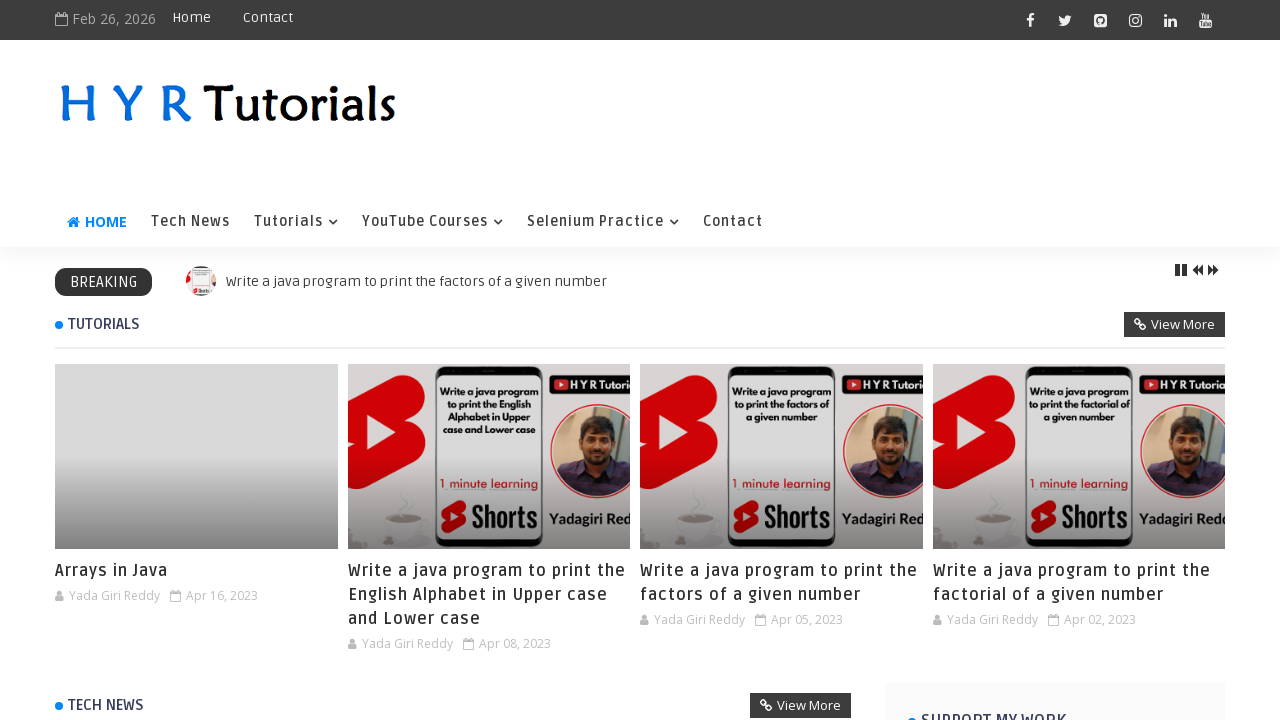

Navigated to HYR Tutorials website
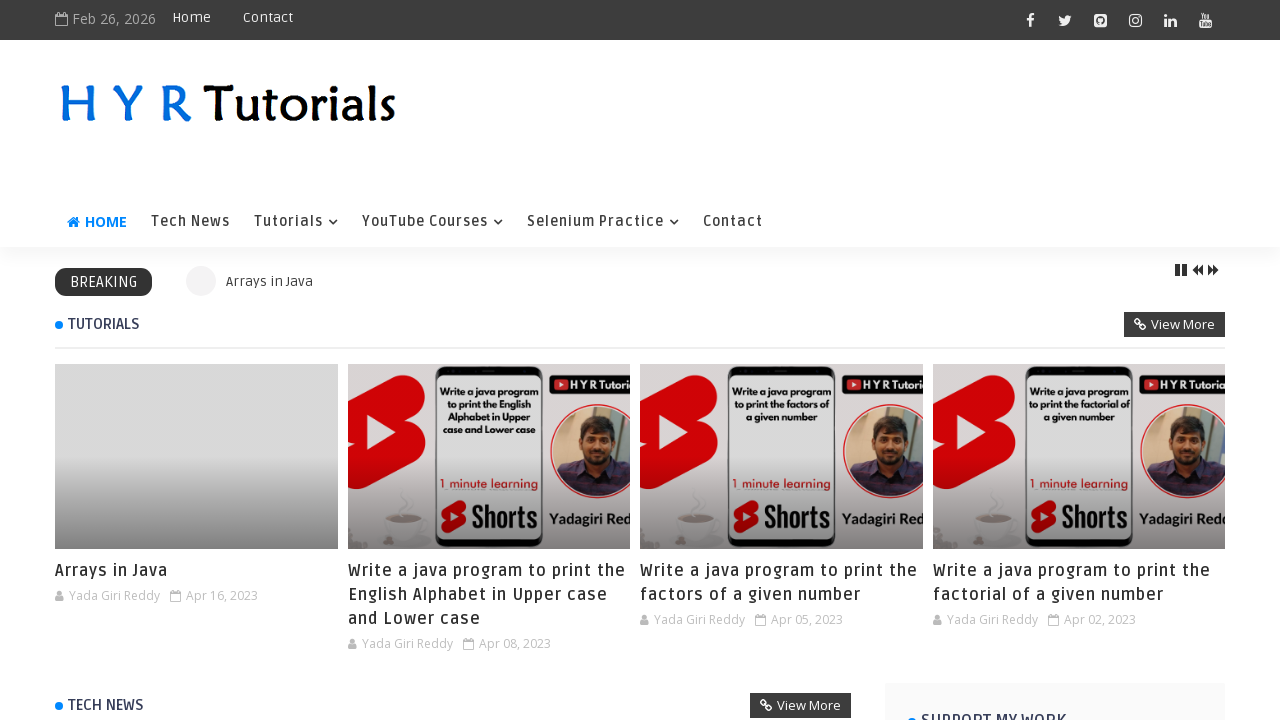

Located Selenium Practice menu item
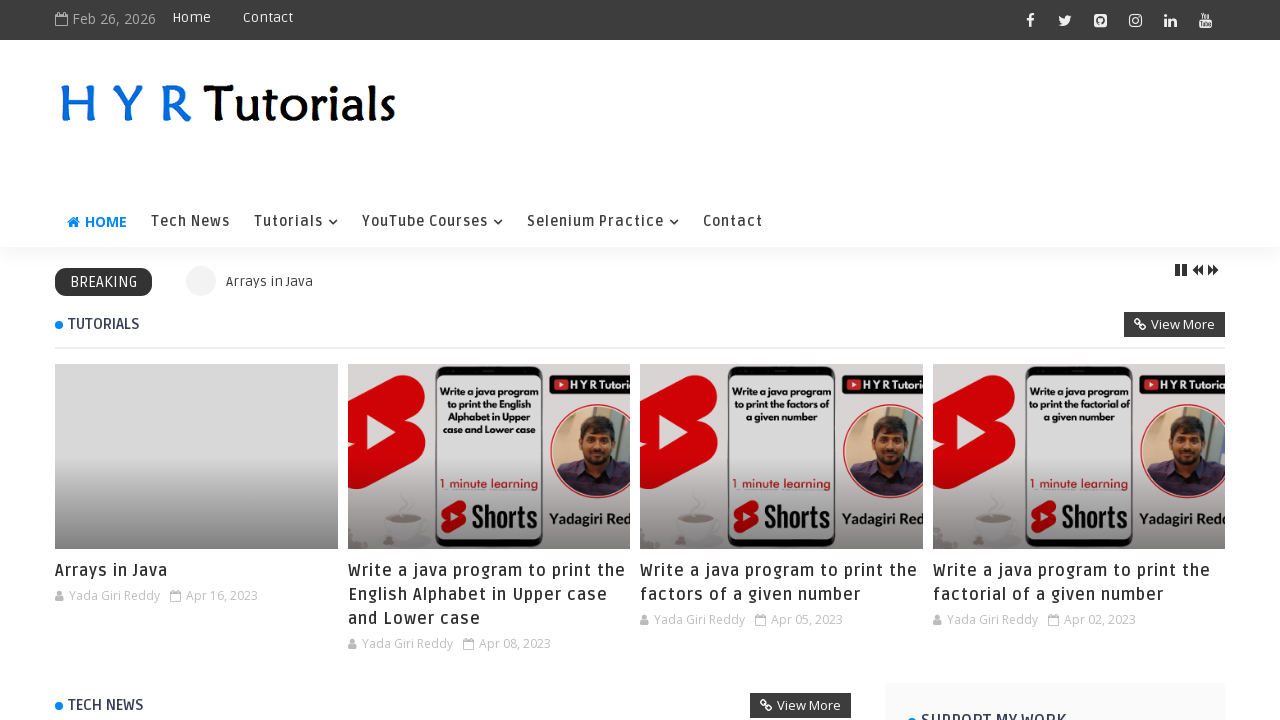

Hovered over Selenium Practice menu item at (603, 222) on xpath=//a[text()='Selenium Practice']
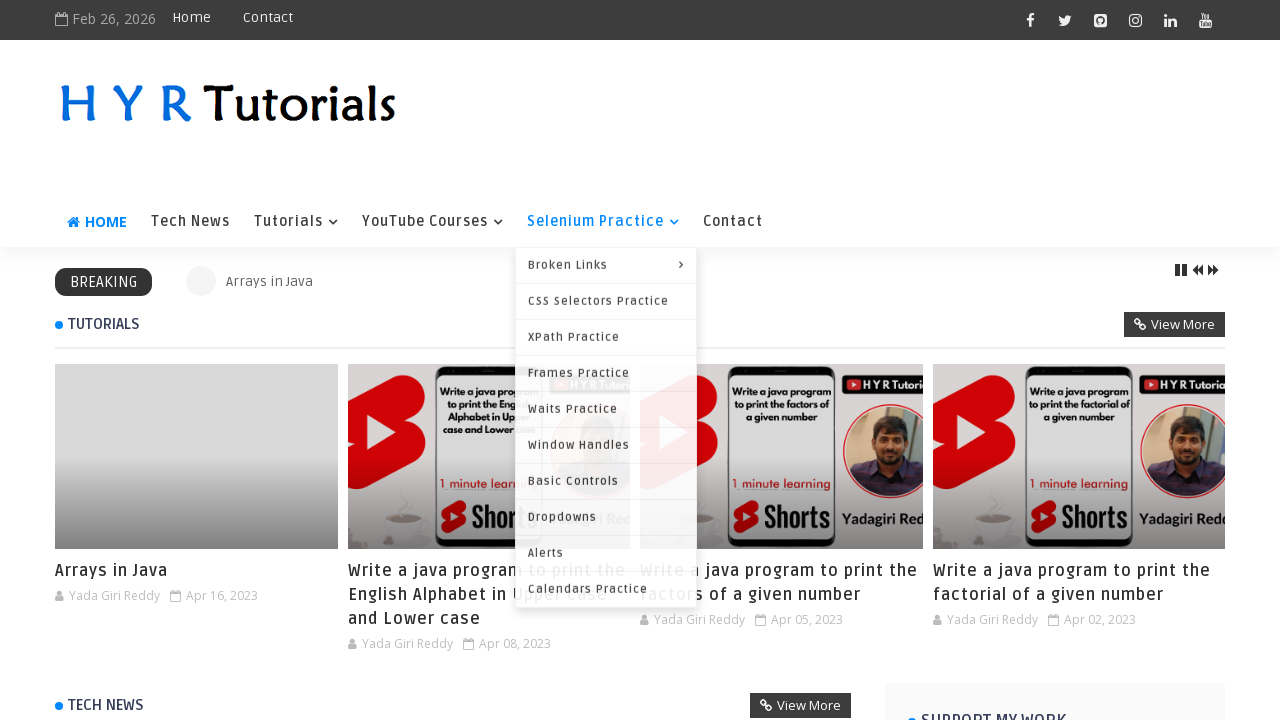

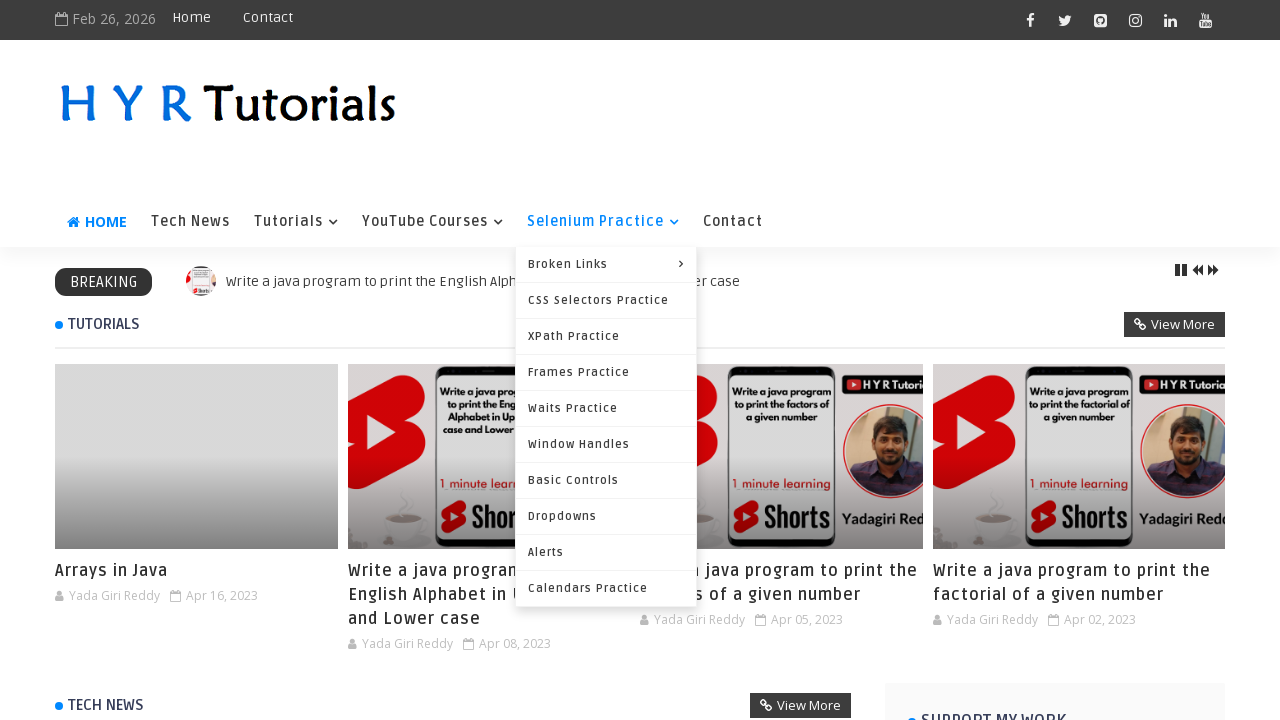